Tests dropdown selection by selecting Option 1 and verifying it's selected

Starting URL: https://the-internet.herokuapp.com/

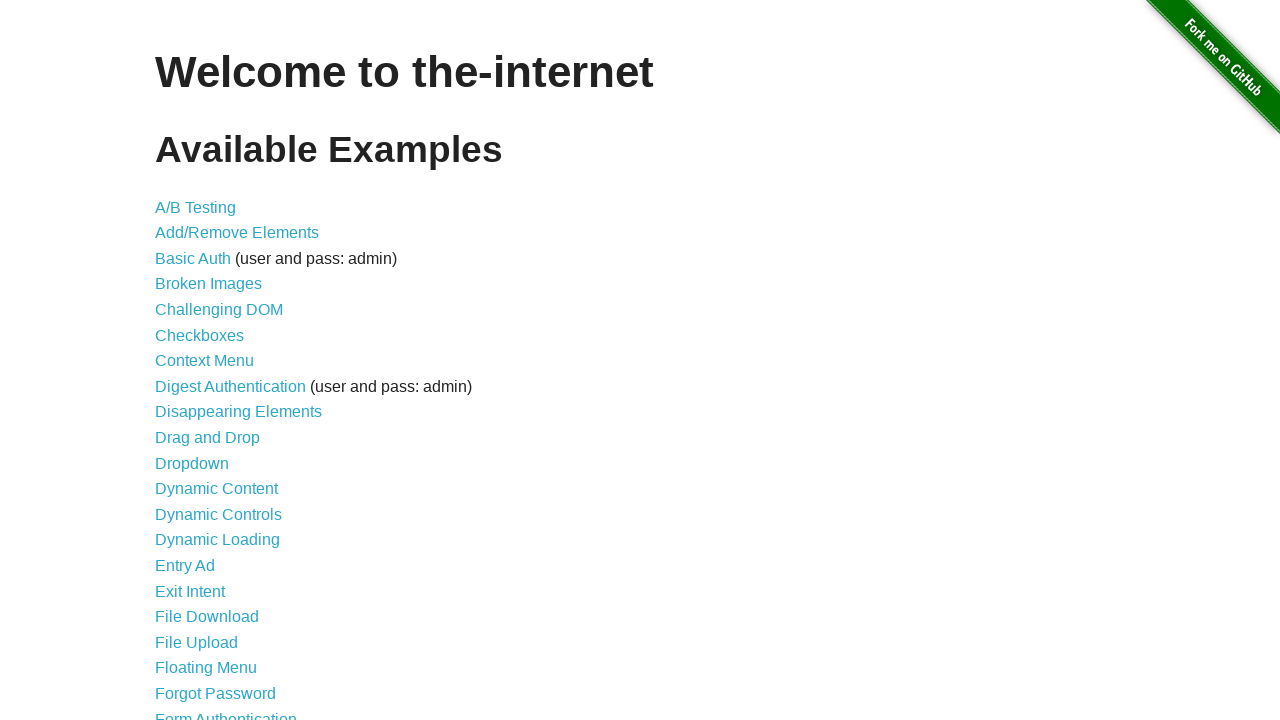

Clicked on Dropdown link at (192, 463) on text=Dropdown
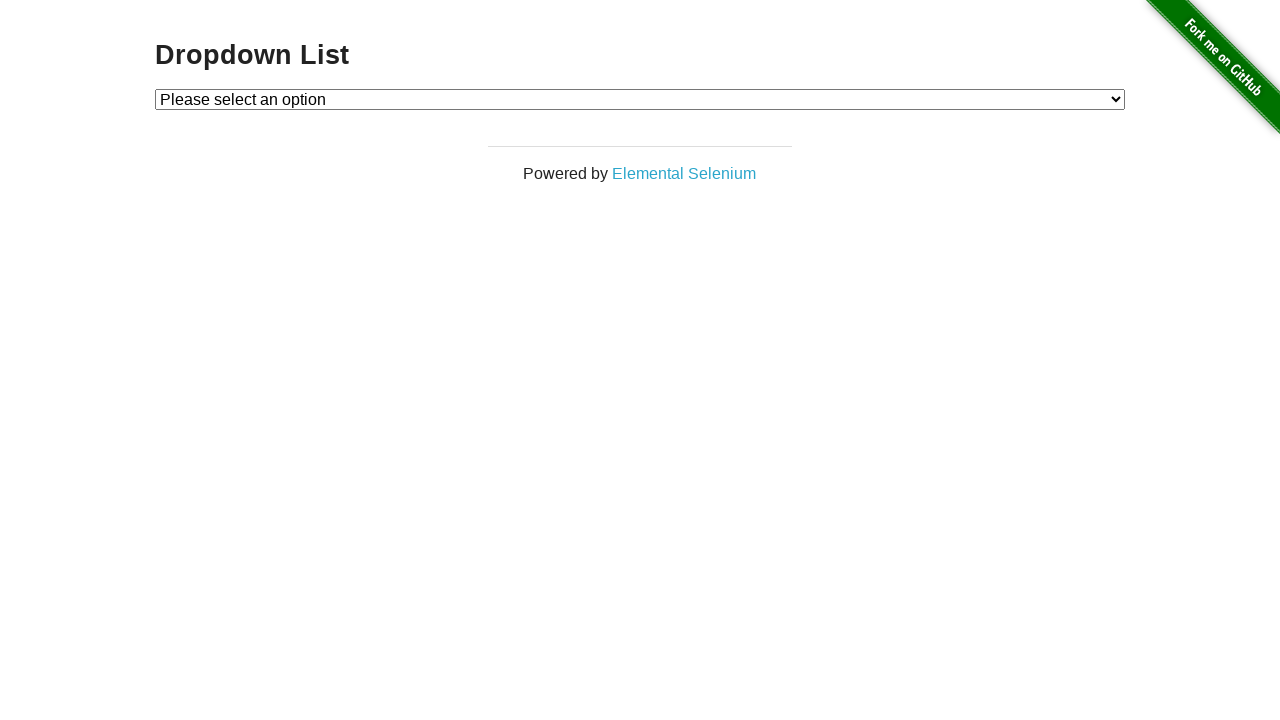

Selected Option 1 from dropdown by index on #dropdown
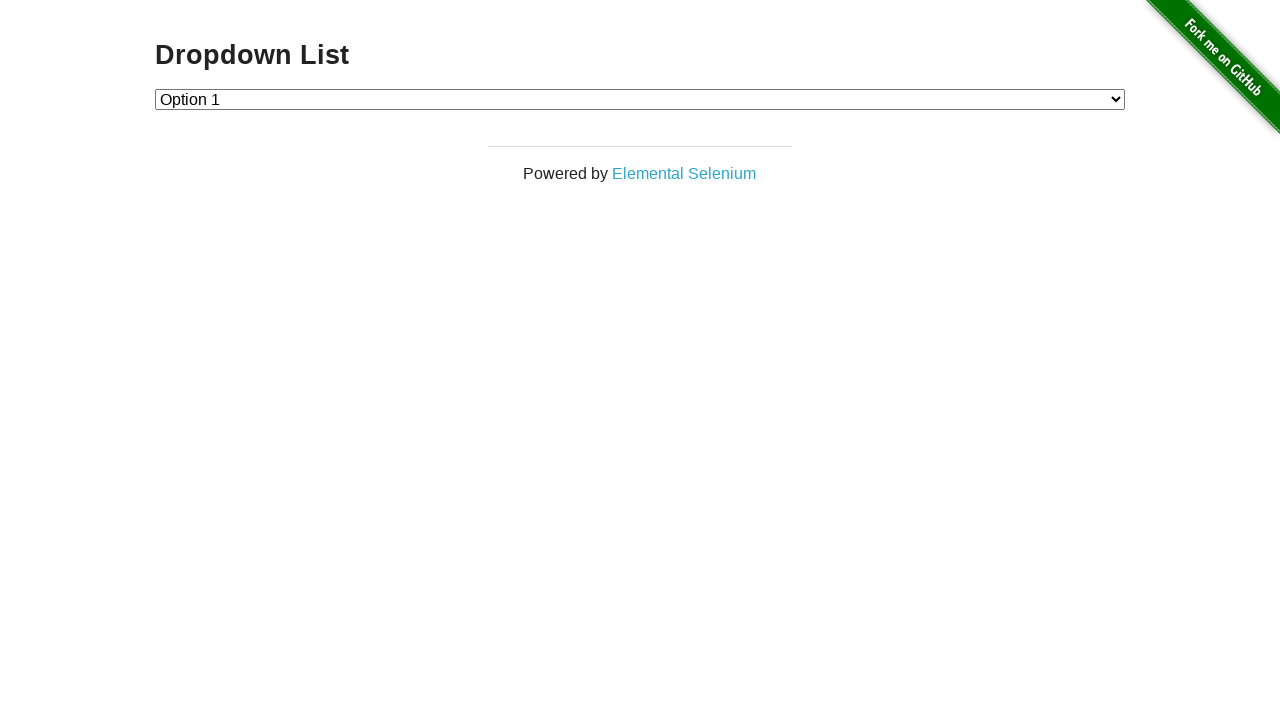

Verified that Option 1 is selected in dropdown
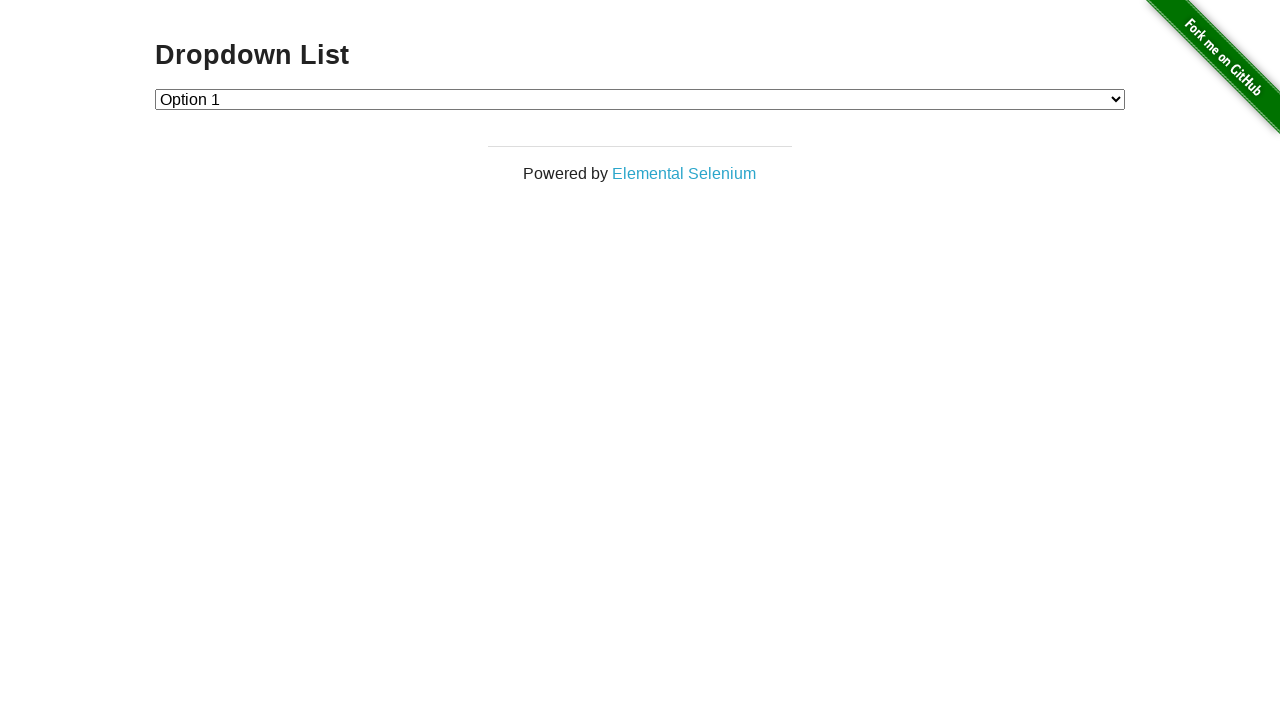

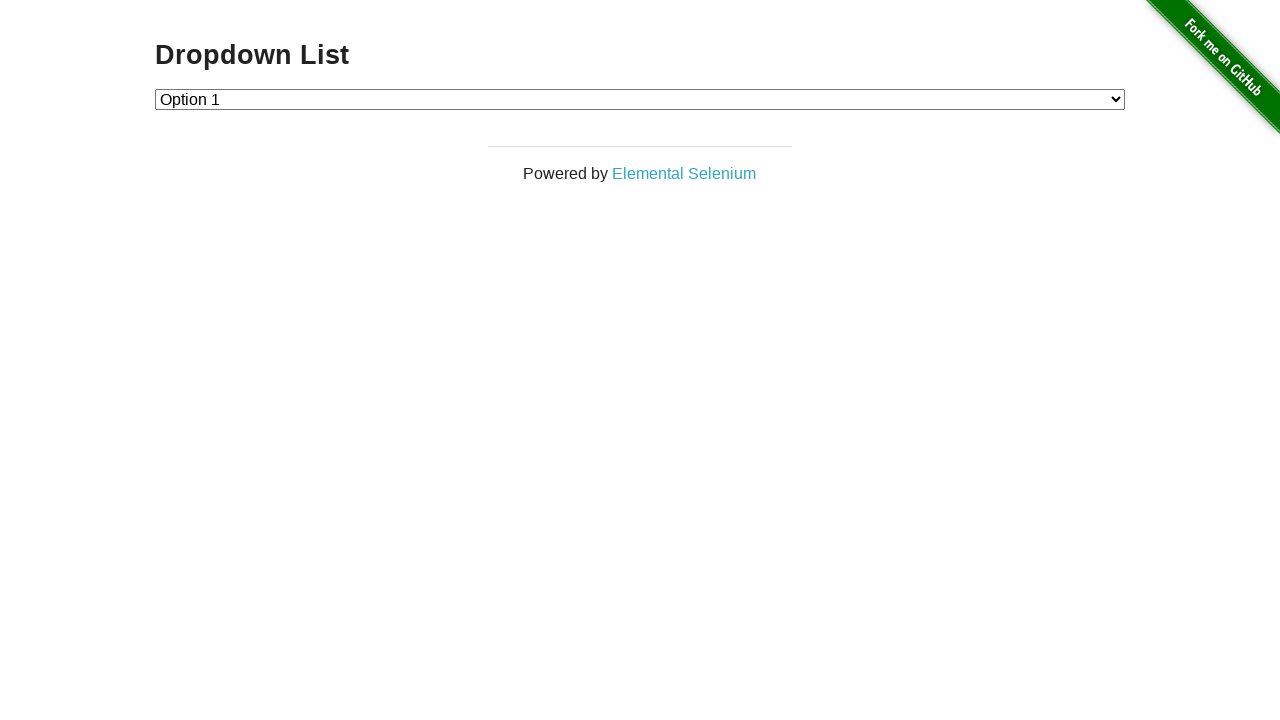